Navigates to the login page and verifies that the labels for username and password fields have correct text

Starting URL: https://the-internet.herokuapp.com/

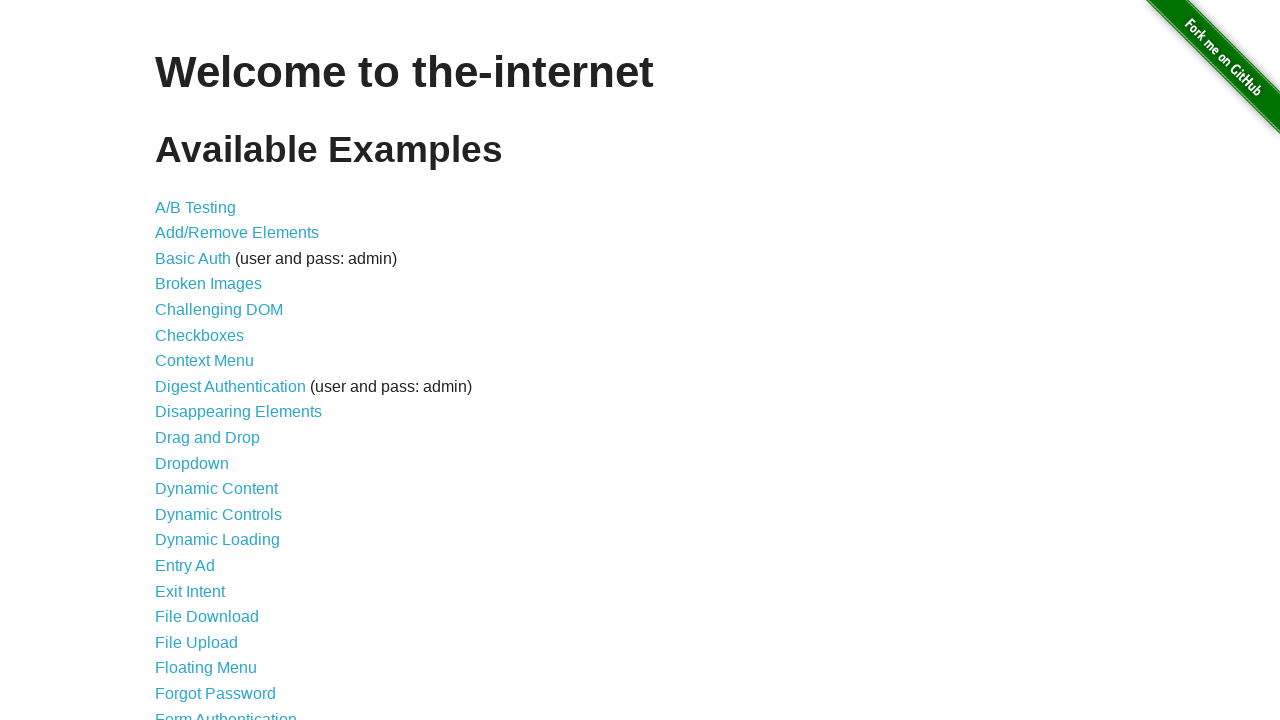

Navigated to The Internet homepage
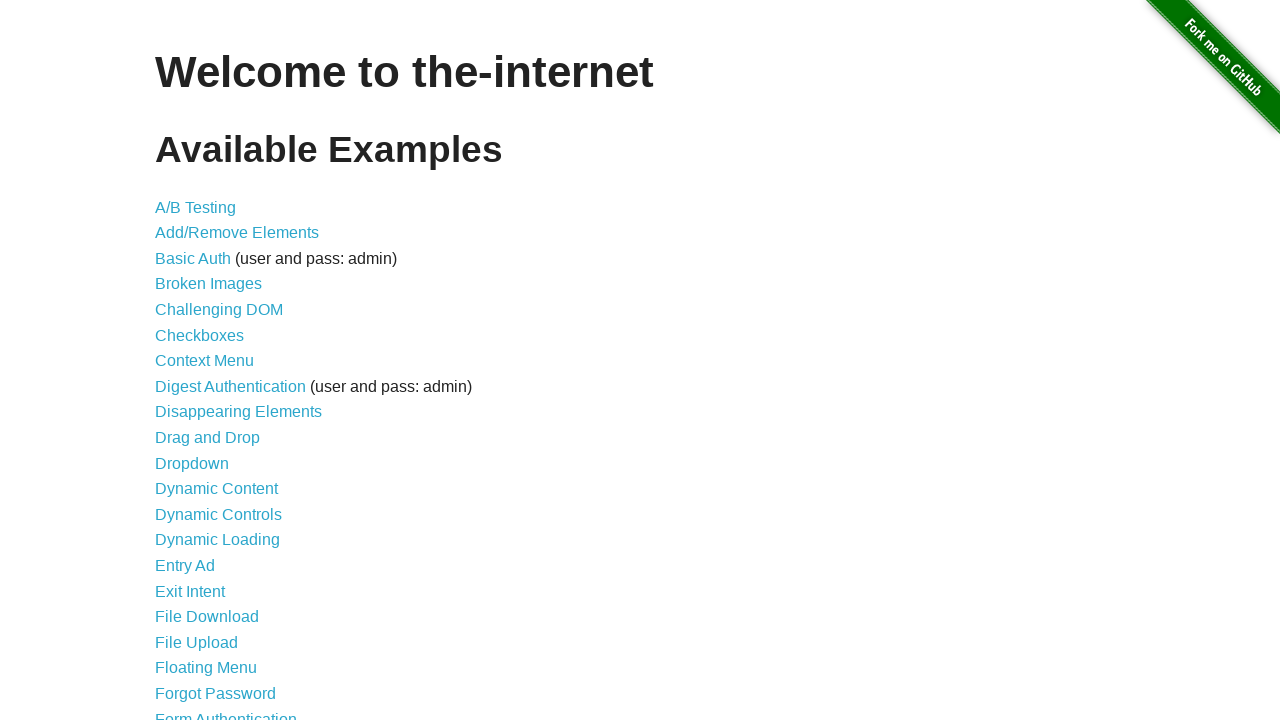

Clicked login link at (226, 712) on a[href="/login"]
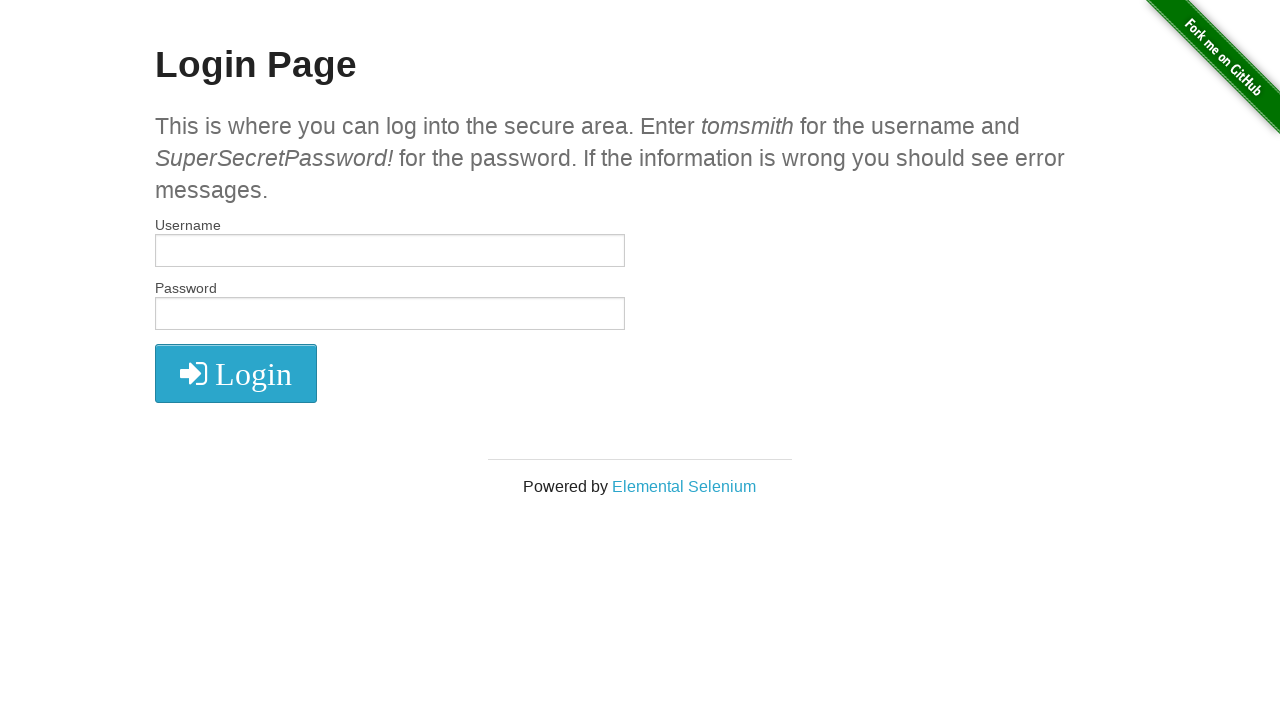

Retrieved all label elements from login page
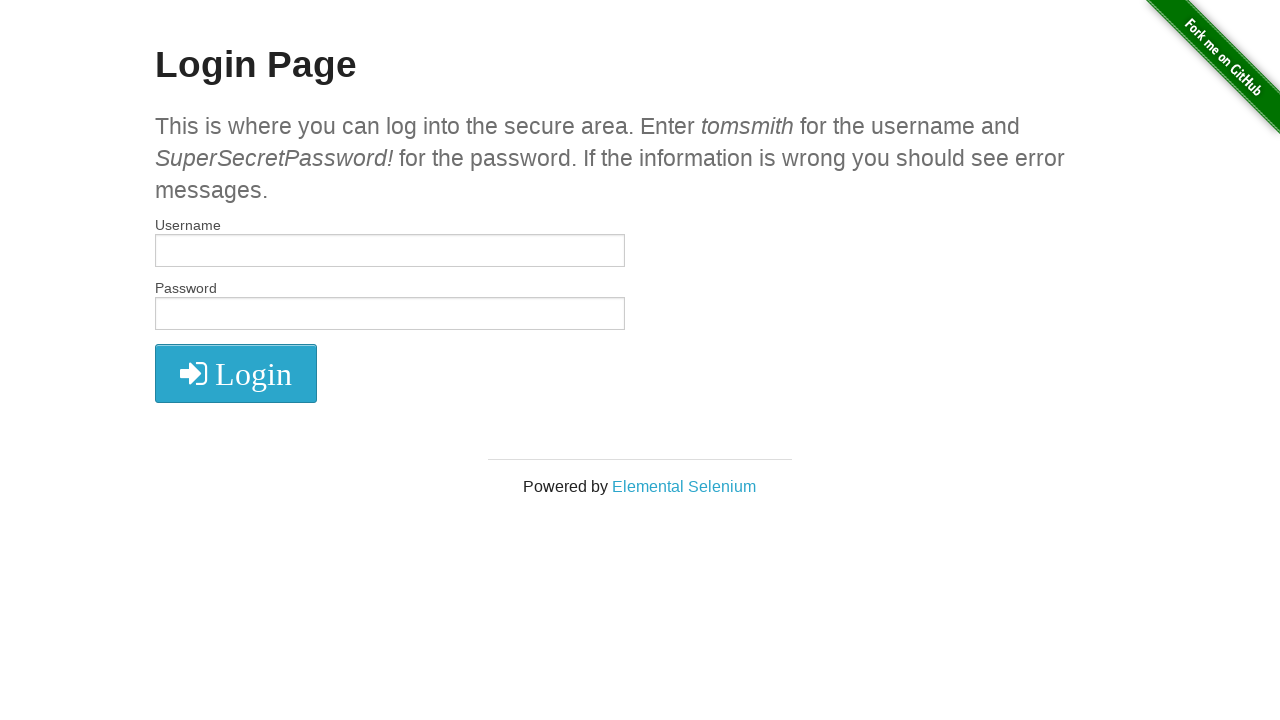

Verified first label text is 'Username'
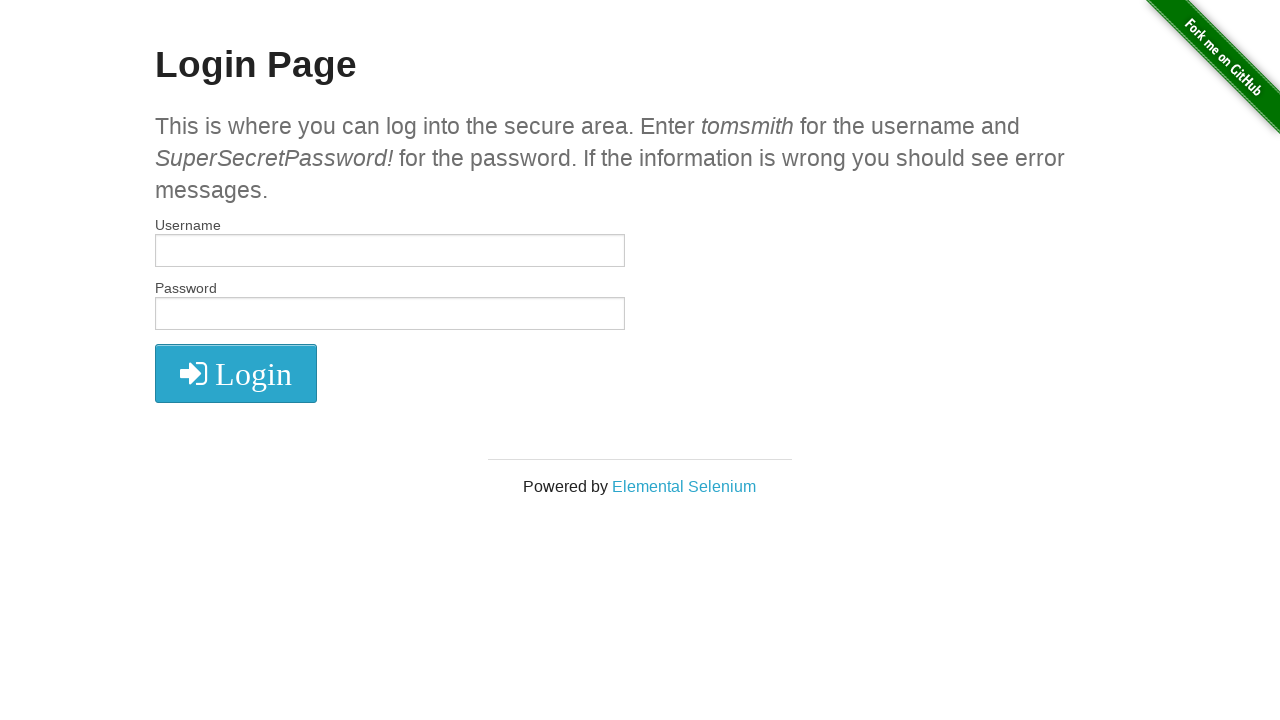

Verified second label text is 'Password'
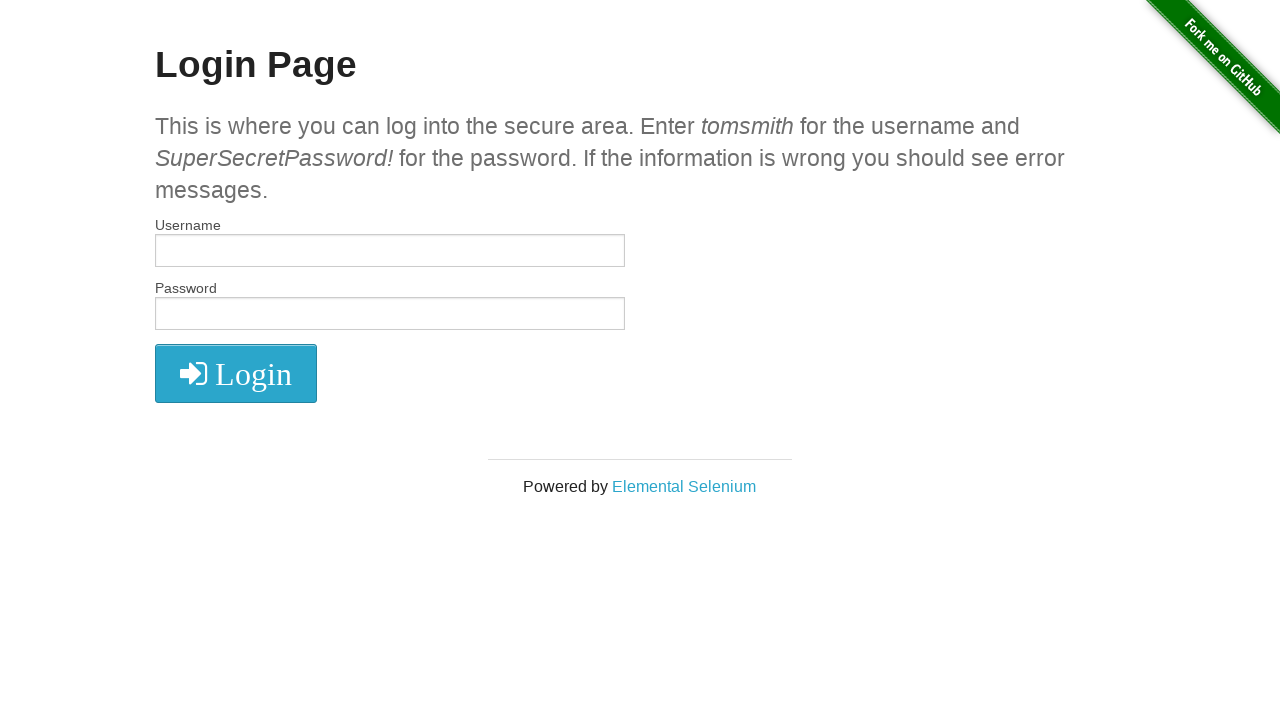

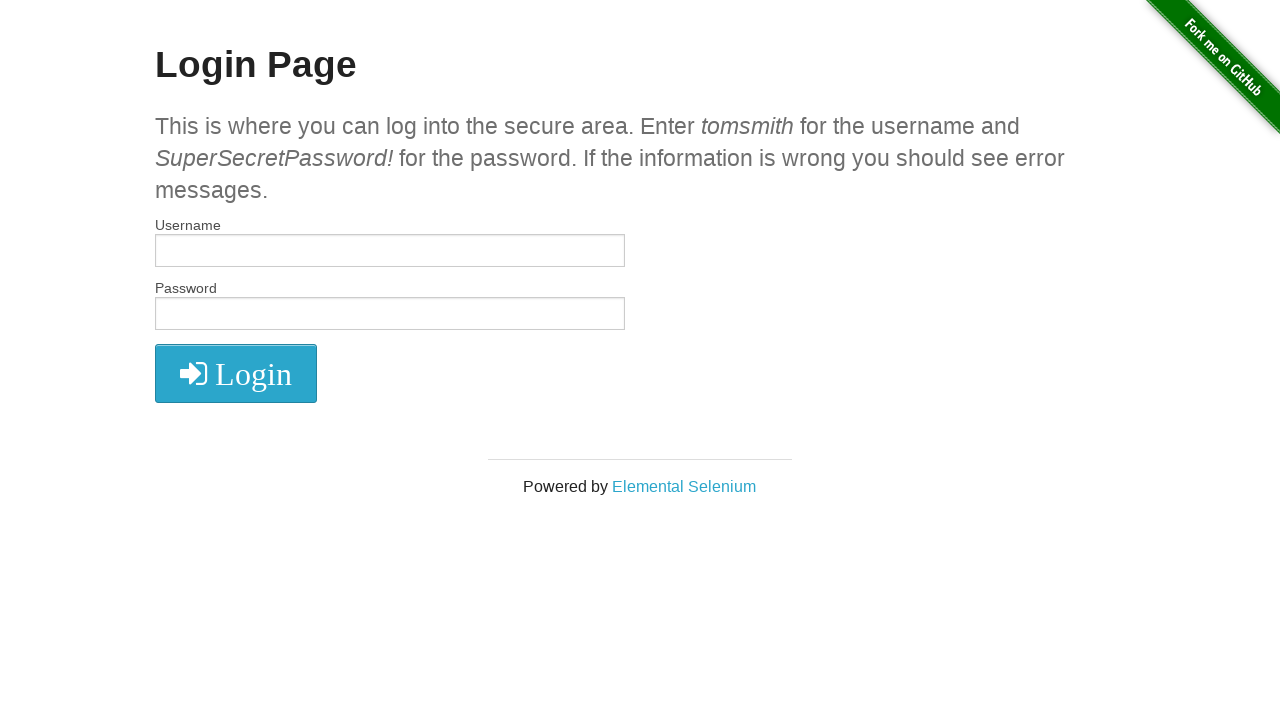